Tests the Random User Generator interface by clicking on name and email buttons to display user information

Starting URL: https://randomuser.me/

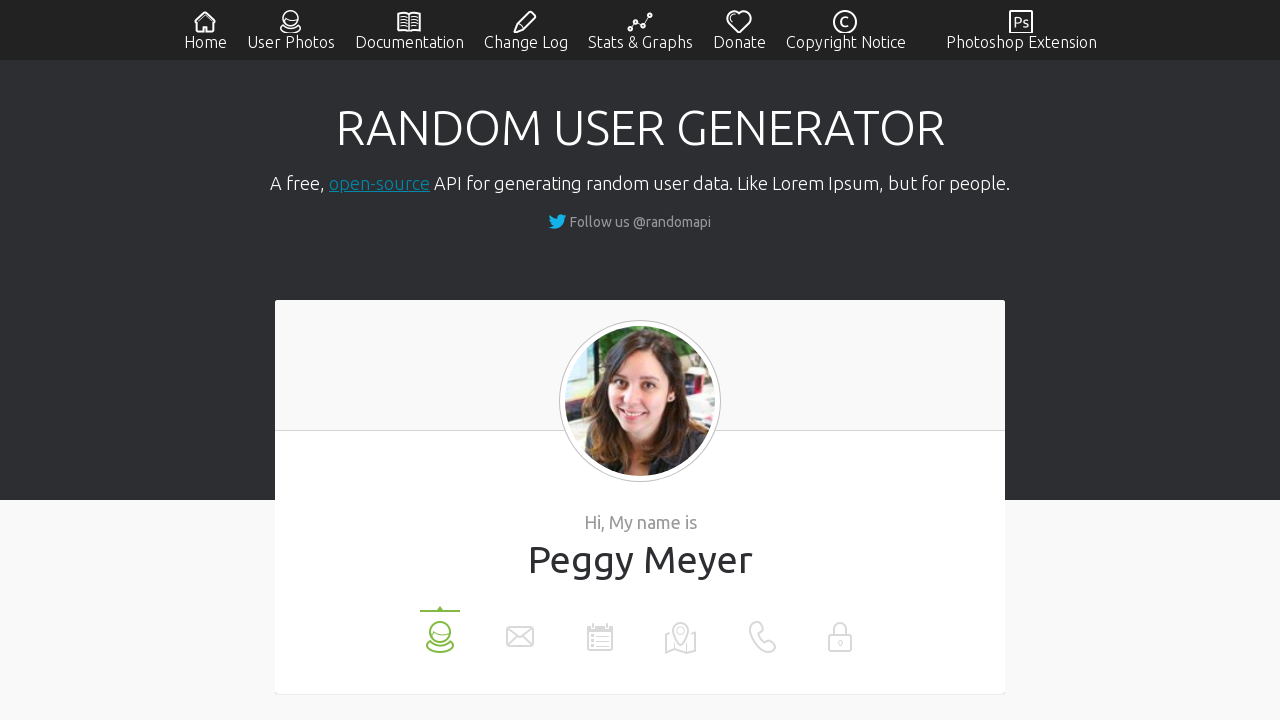

Navigated to Random User Generator interface
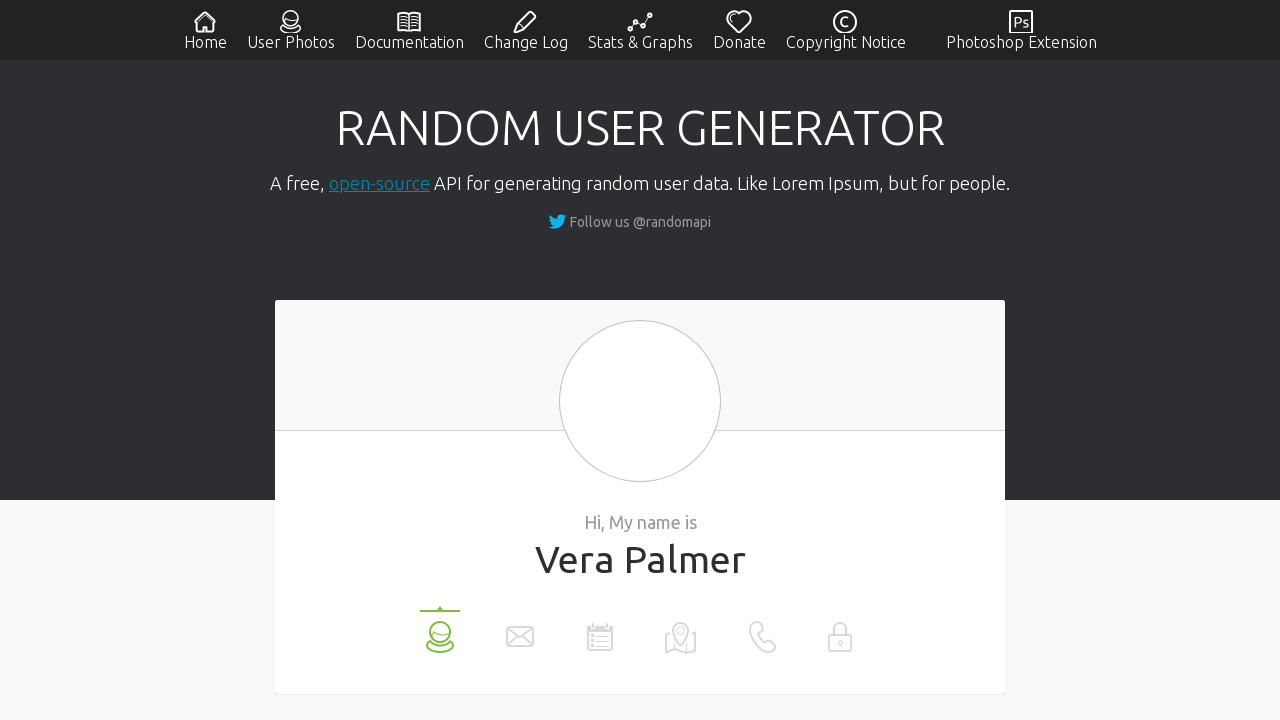

Clicked on name button to display name information at (440, 630) on li[data-label='name']
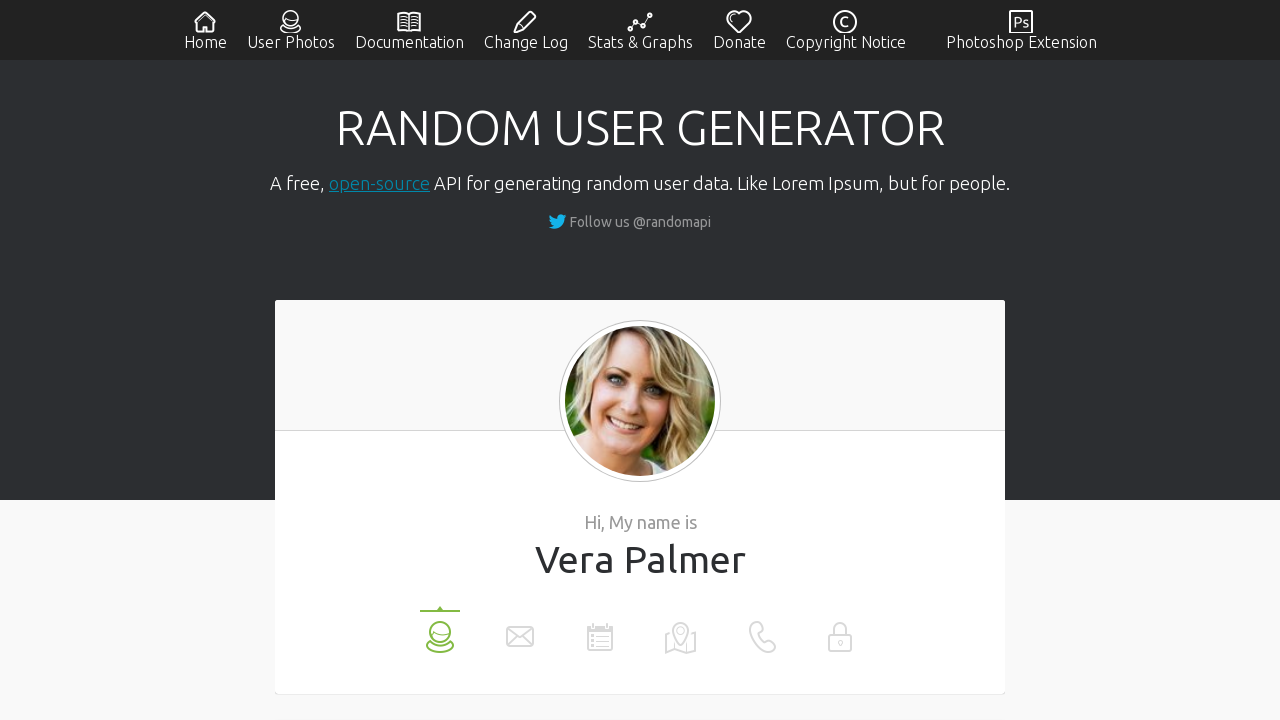

User name value displayed
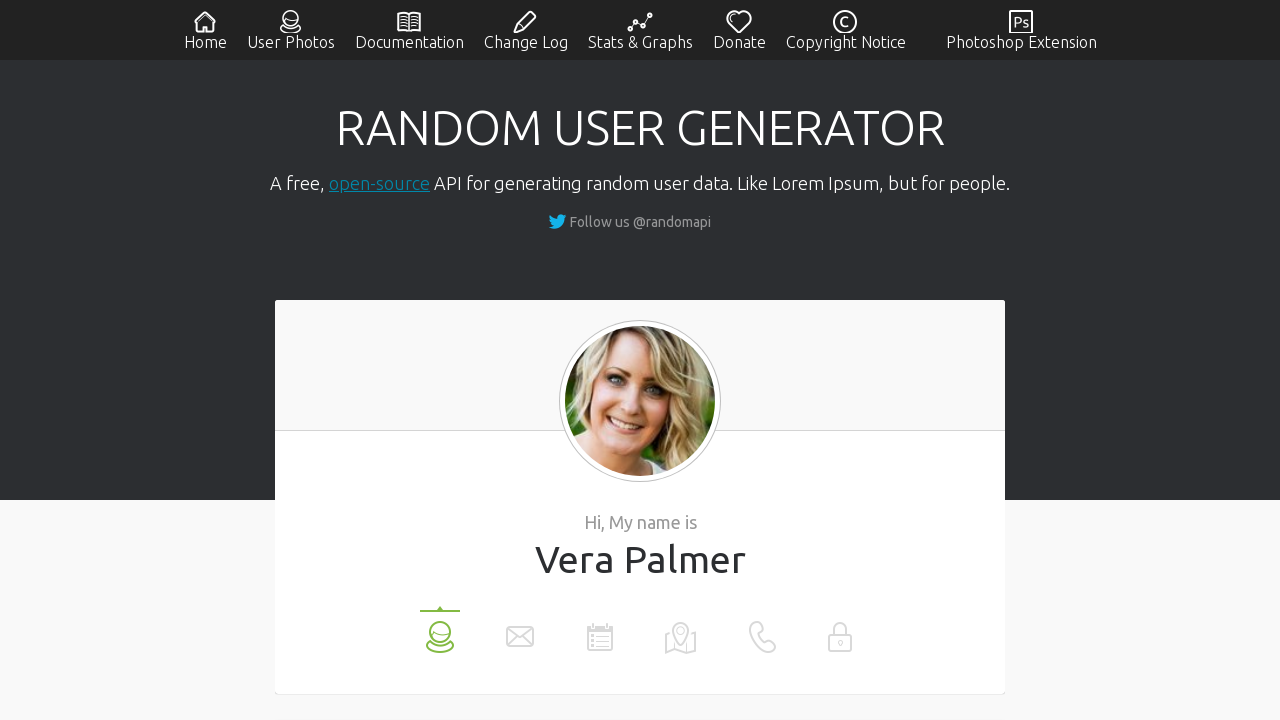

Clicked on email button to display email information at (520, 630) on li[data-label='email']
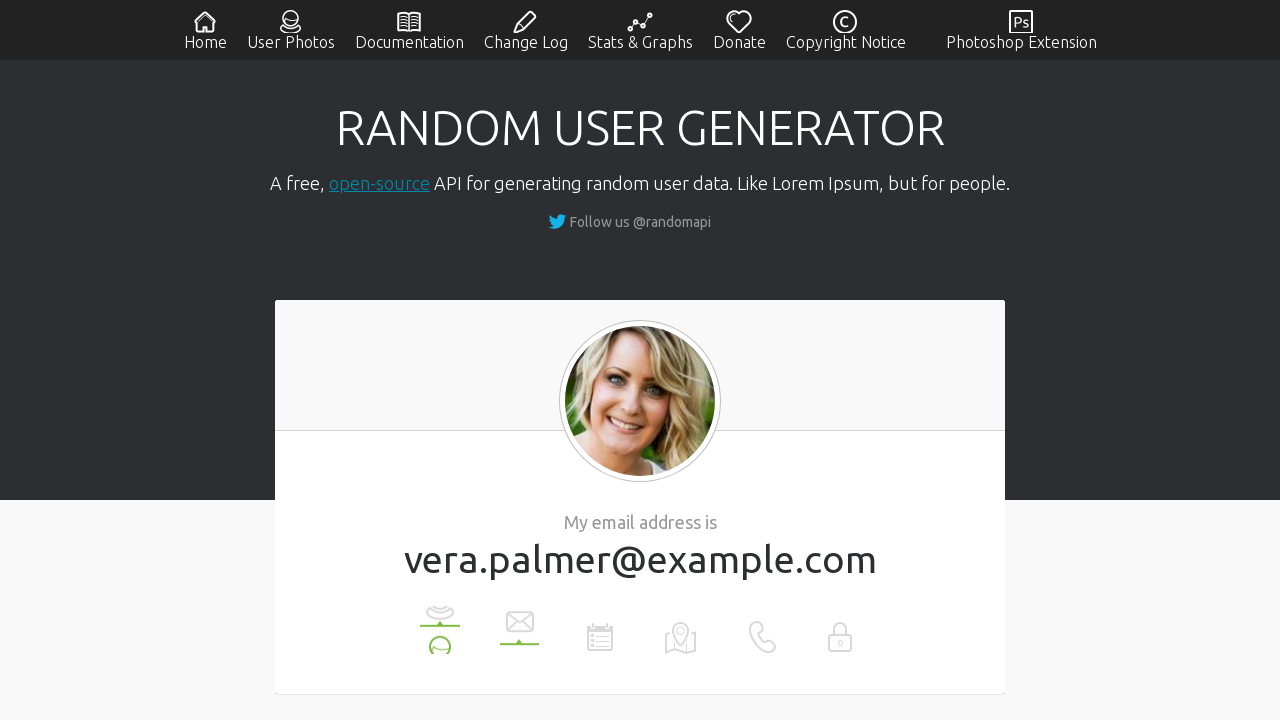

User email value displayed
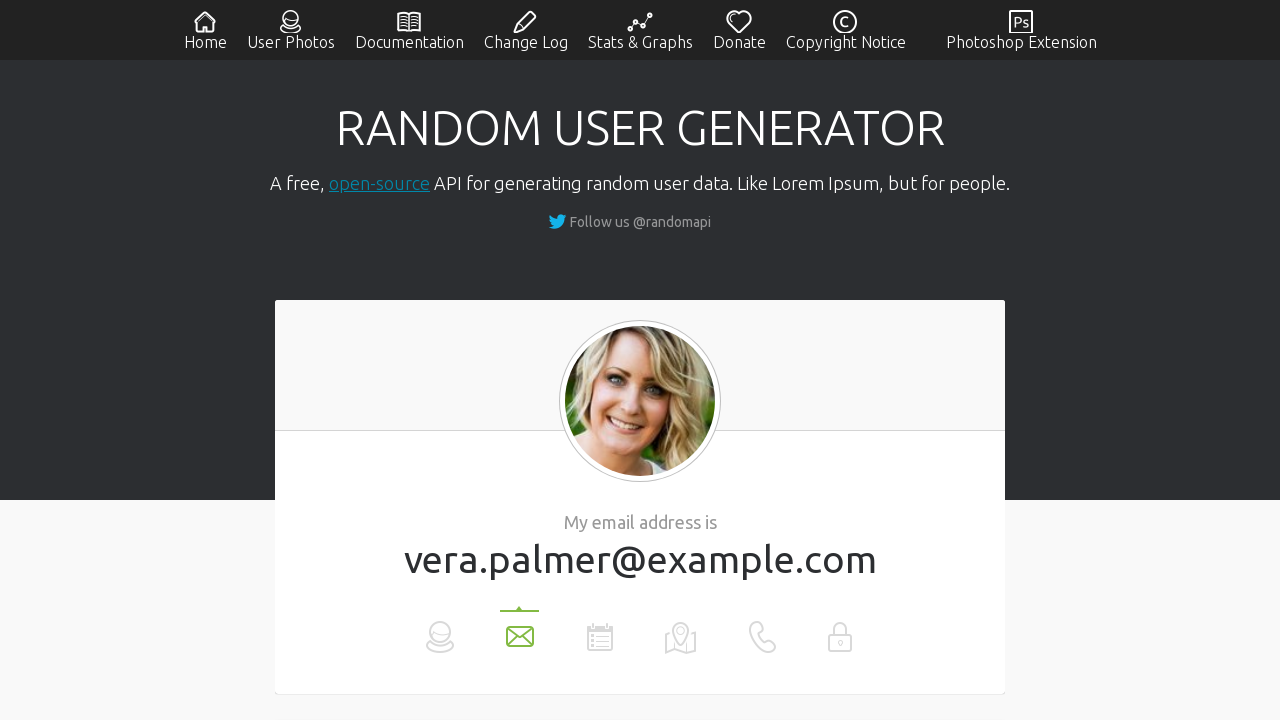

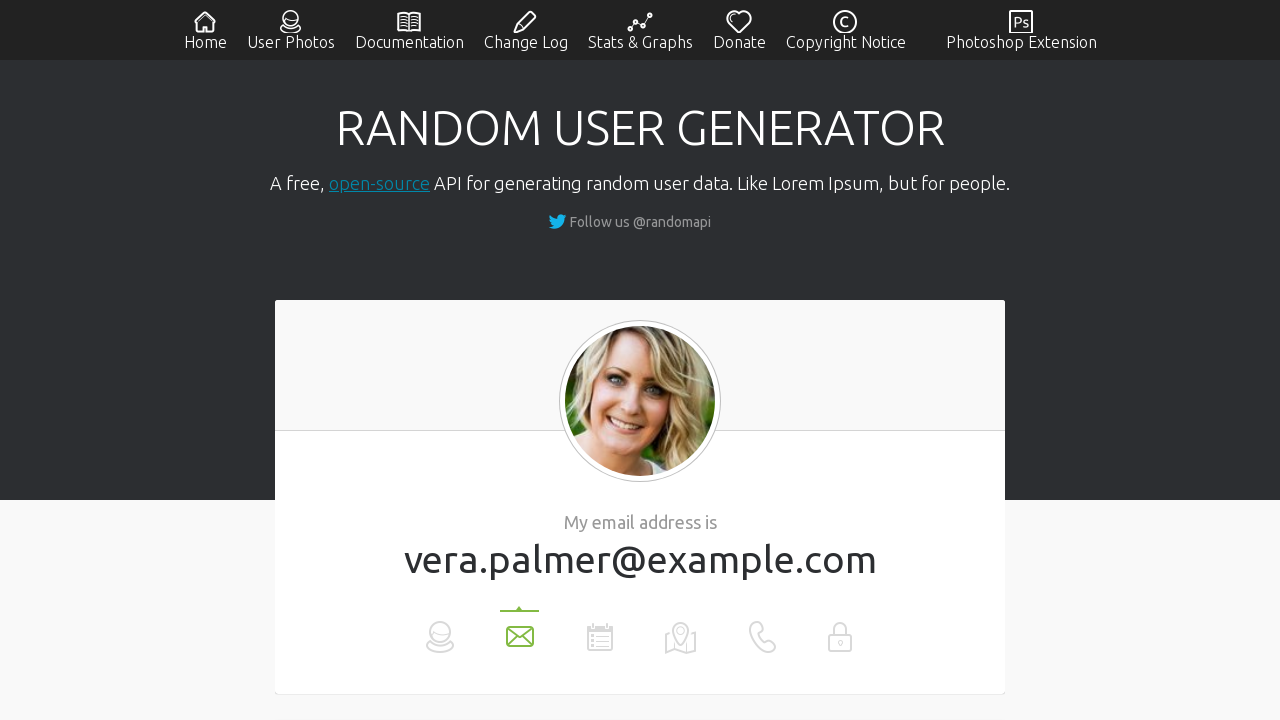